Tests jQuery UI custom dropdown menu by clicking to open it and selecting a numeric value from the options

Starting URL: http://jqueryui.com/resources/demos/selectmenu/default.html

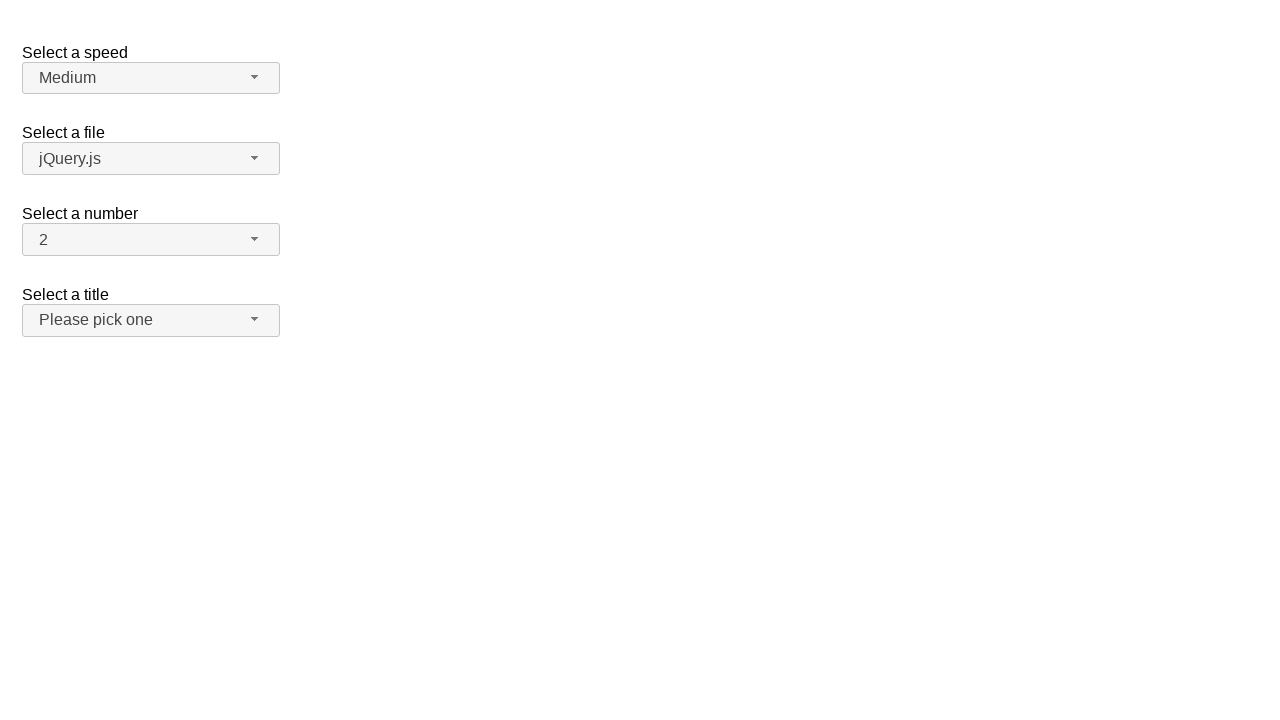

Clicked number dropdown button to open menu at (141, 240) on span#number-button span.ui-selectmenu-text
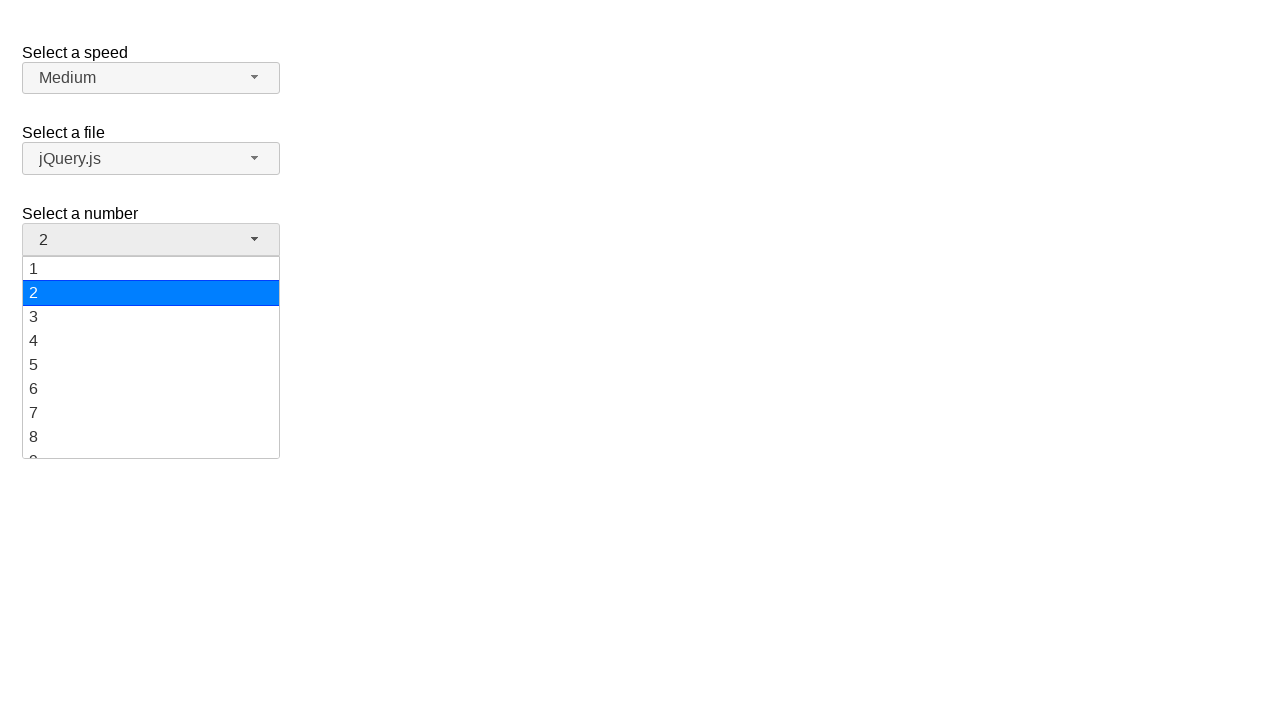

Dropdown menu appeared
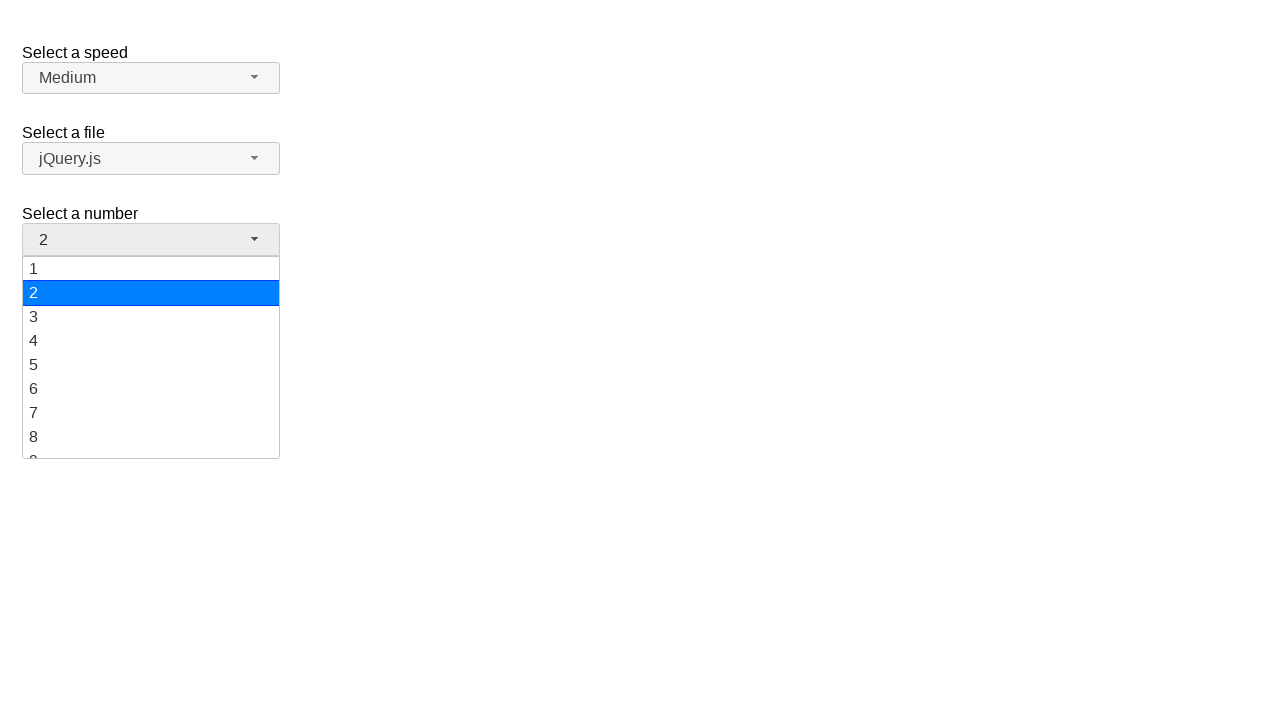

Selected numeric value '5' from dropdown menu at (151, 365) on ul#number-menu li div:has-text('5')
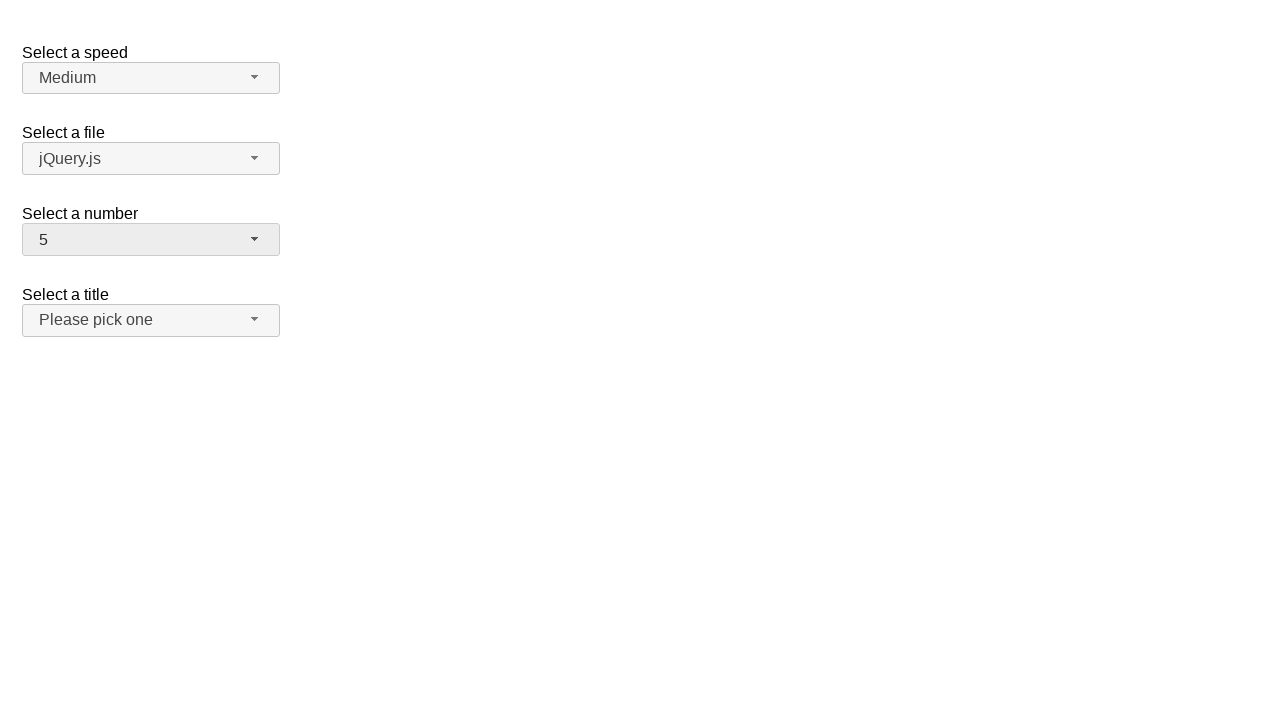

Verified that '5' is displayed as selected value in dropdown button
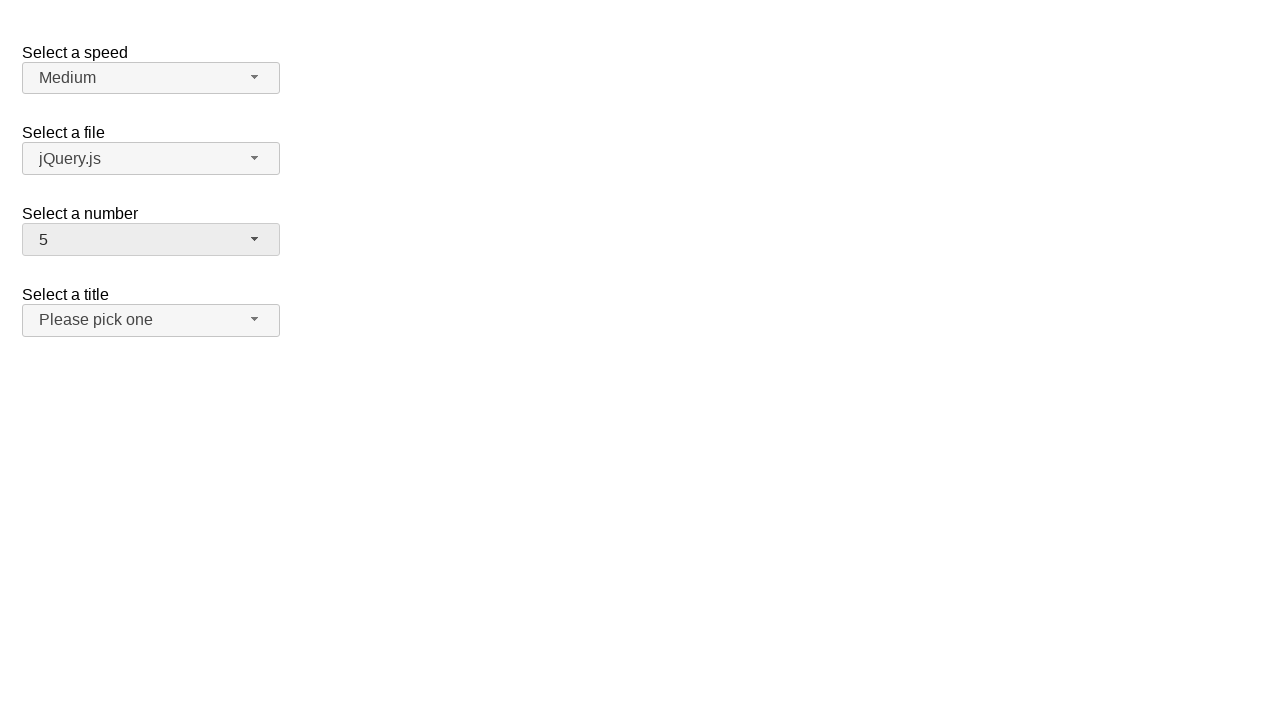

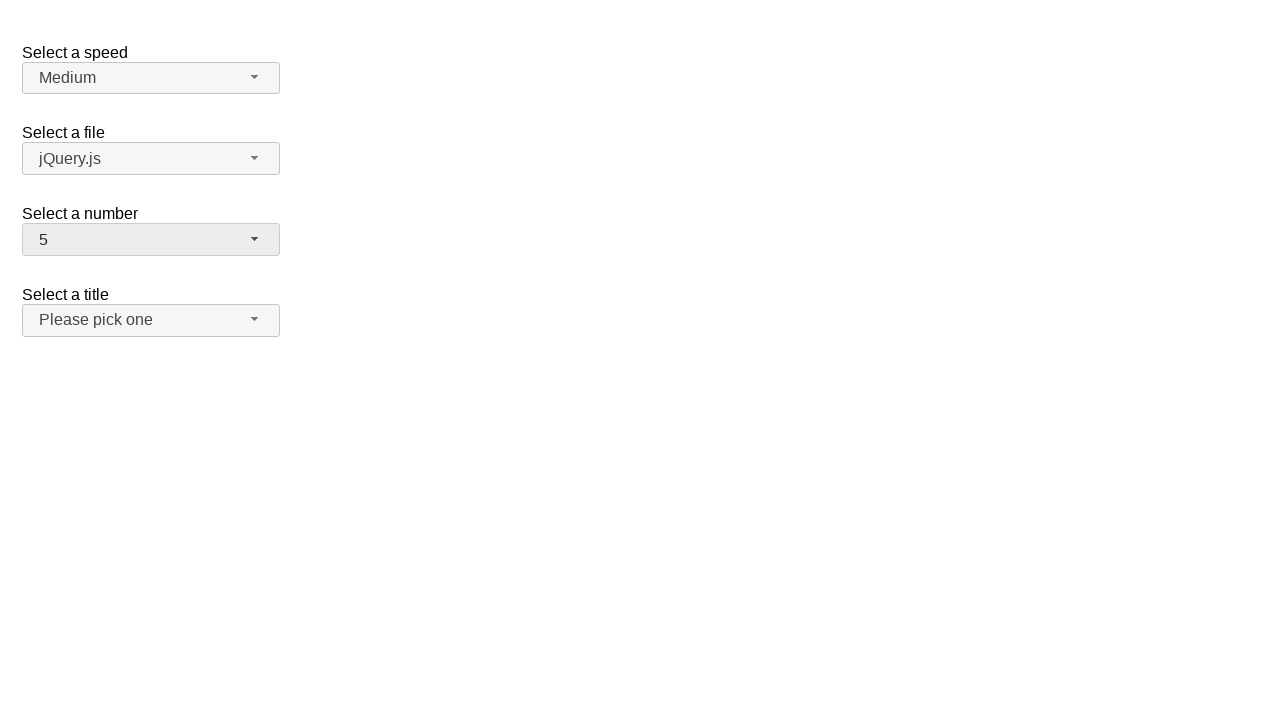